Navigates through multiple pages of a bulletin board system by clicking the previous page link repeatedly

Starting URL: https://www.ptt.cc/bbs/Stock/index.html

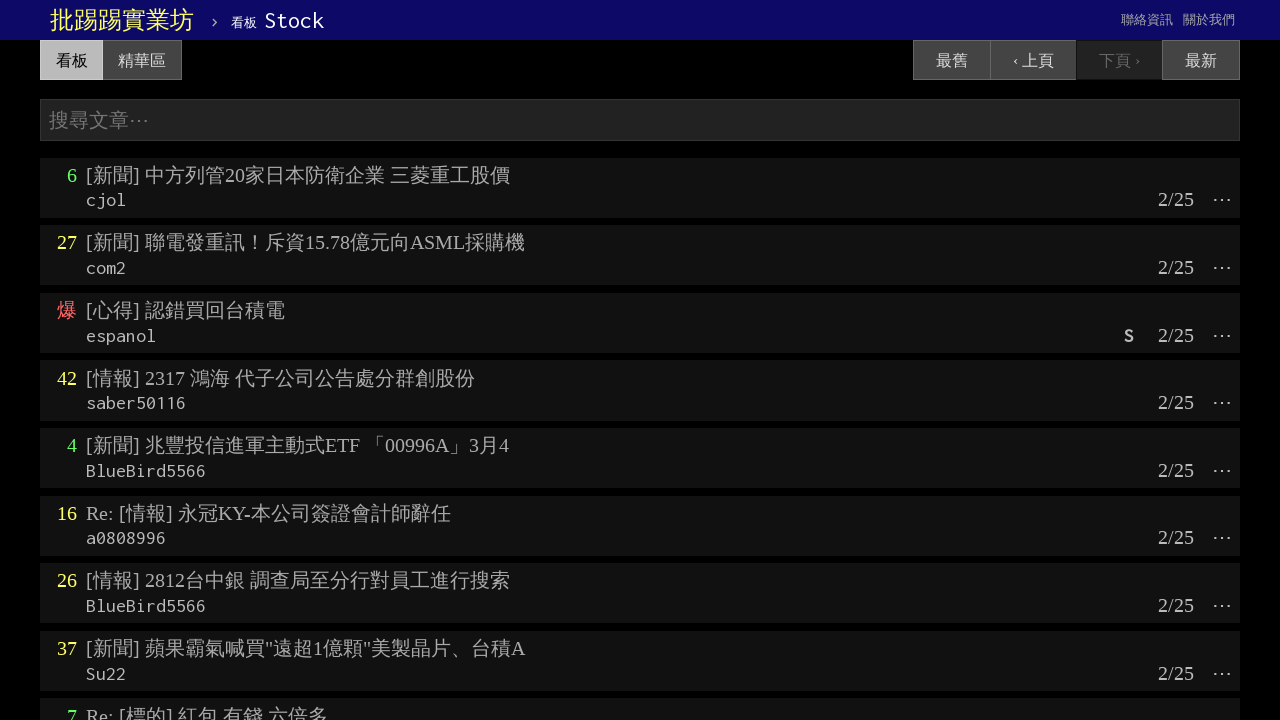

Waited for page titles to load
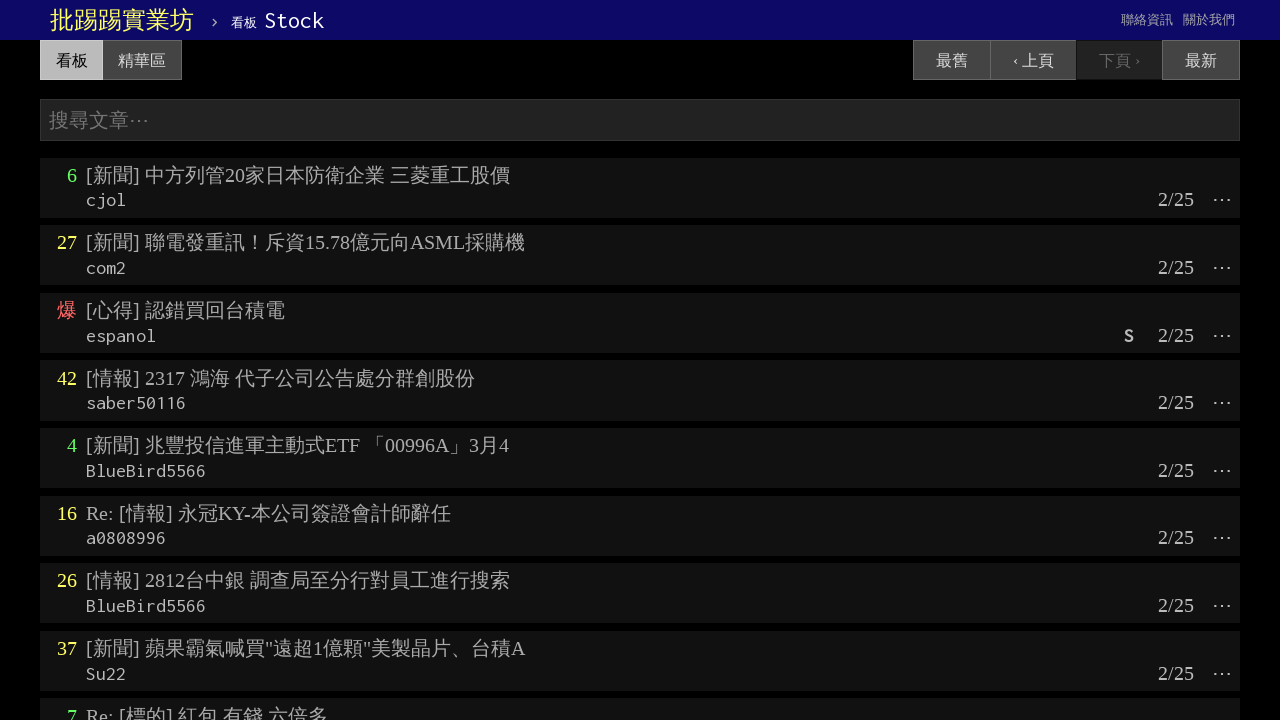

Clicked previous page link at (1033, 60) on a:has-text('‹ 上頁')
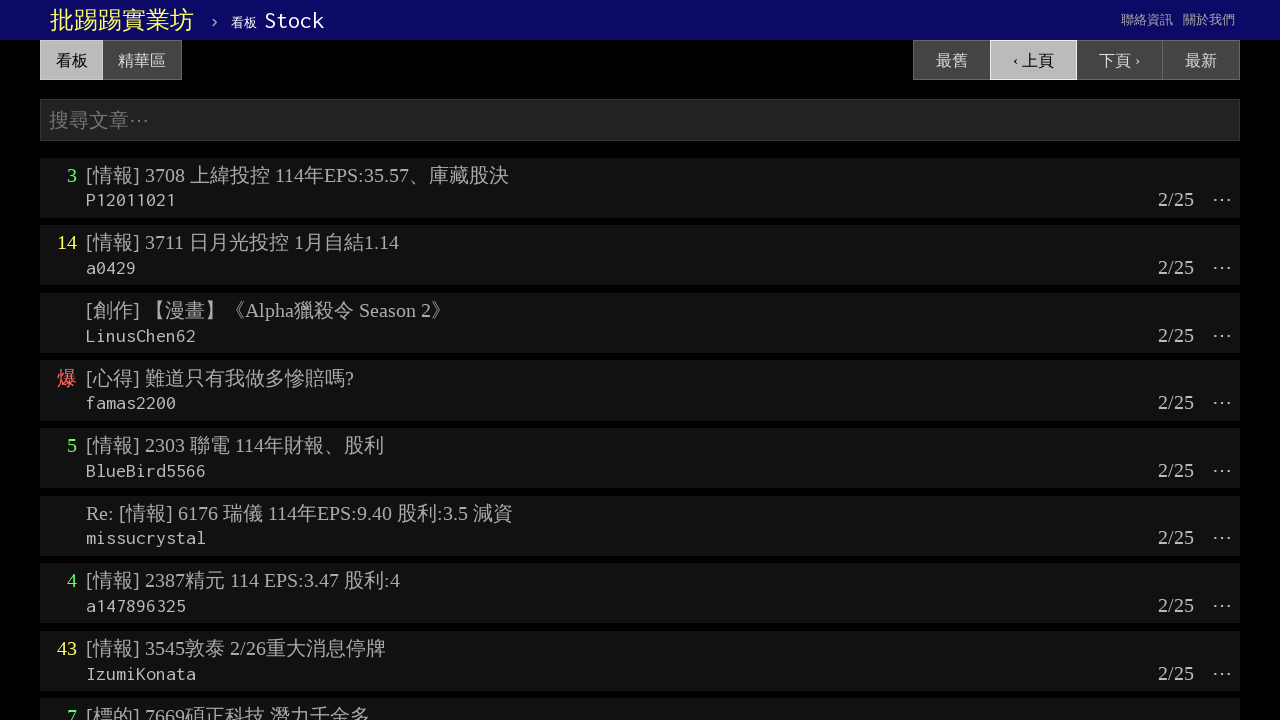

Waited for page transition to complete
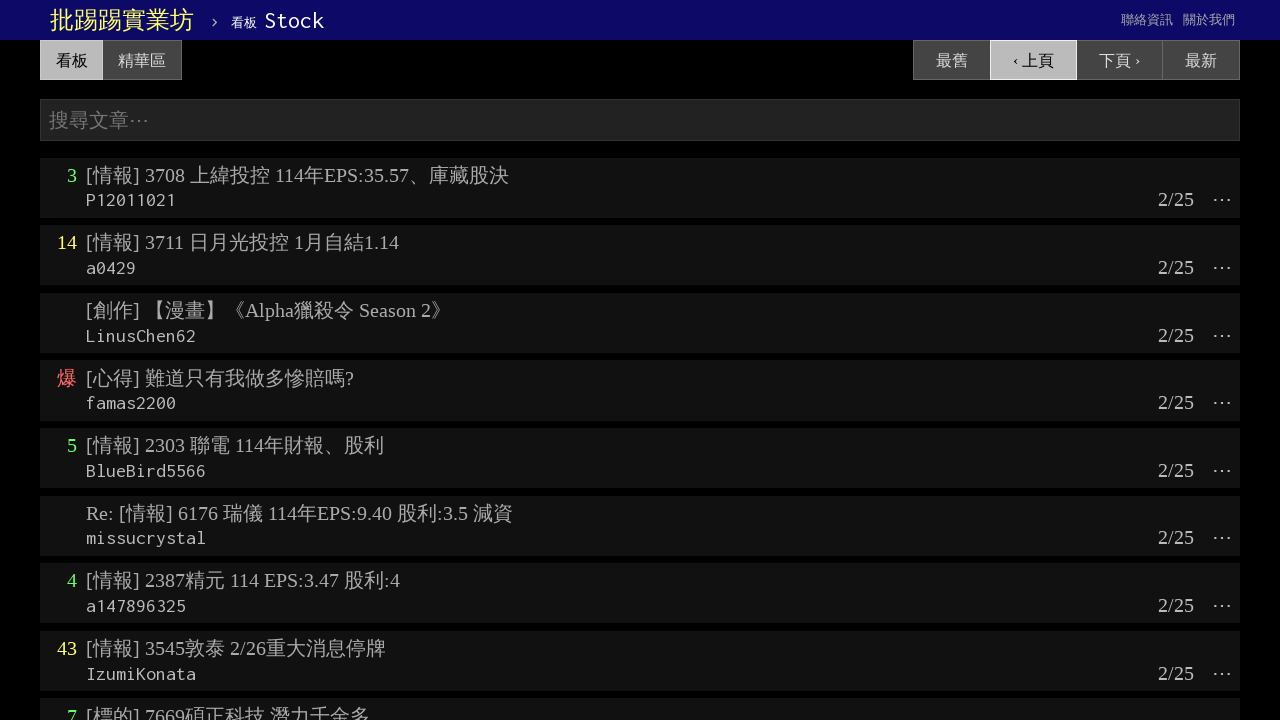

Waited for page titles to load
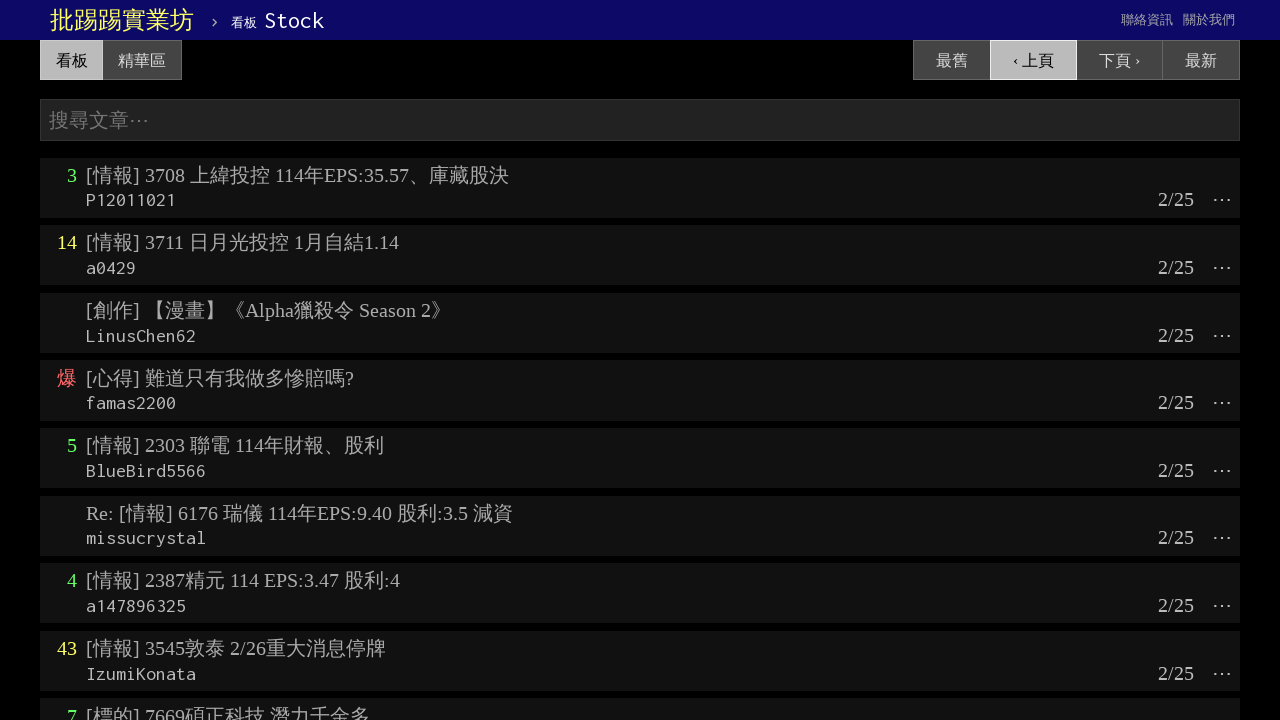

Clicked previous page link at (1033, 60) on a:has-text('‹ 上頁')
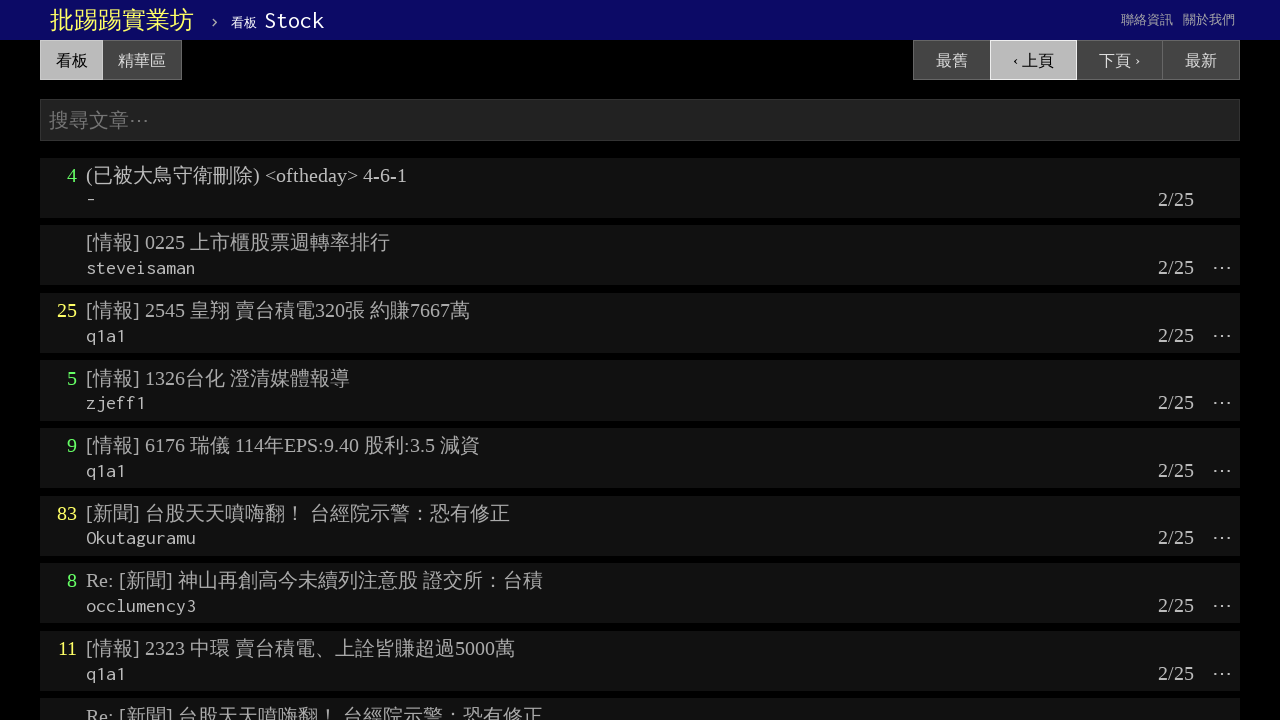

Waited for page transition to complete
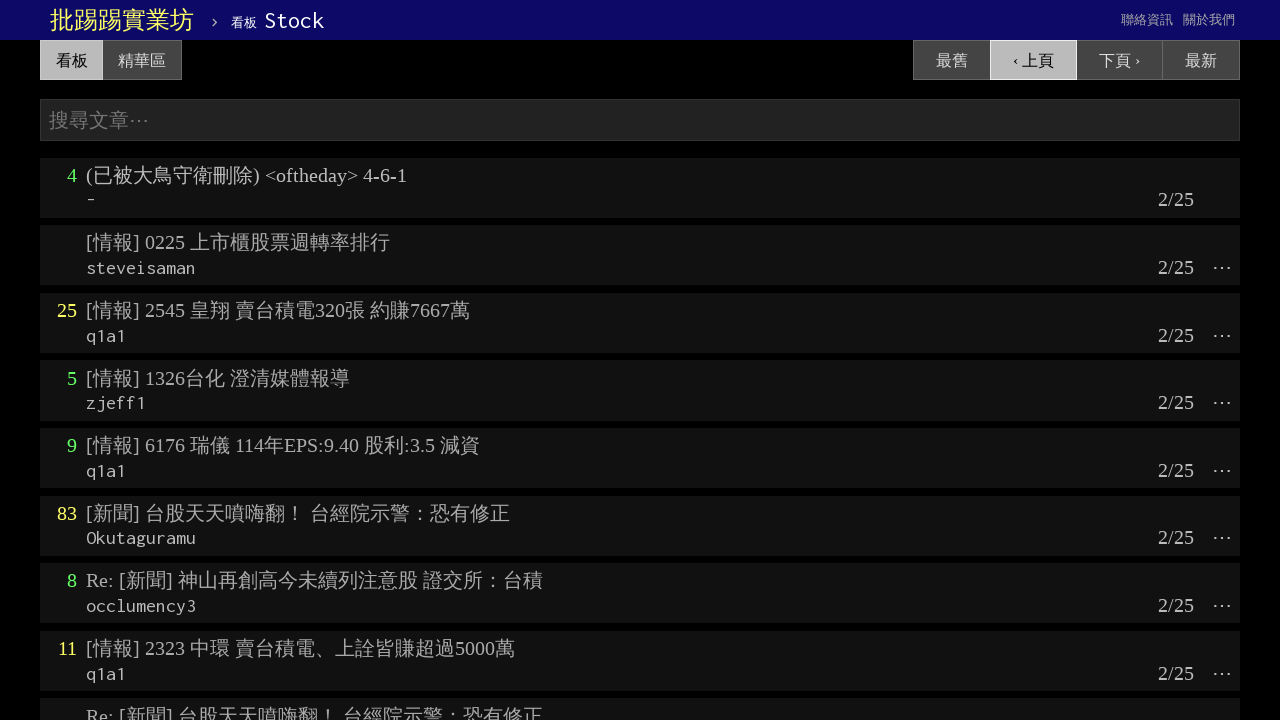

Waited for page titles to load
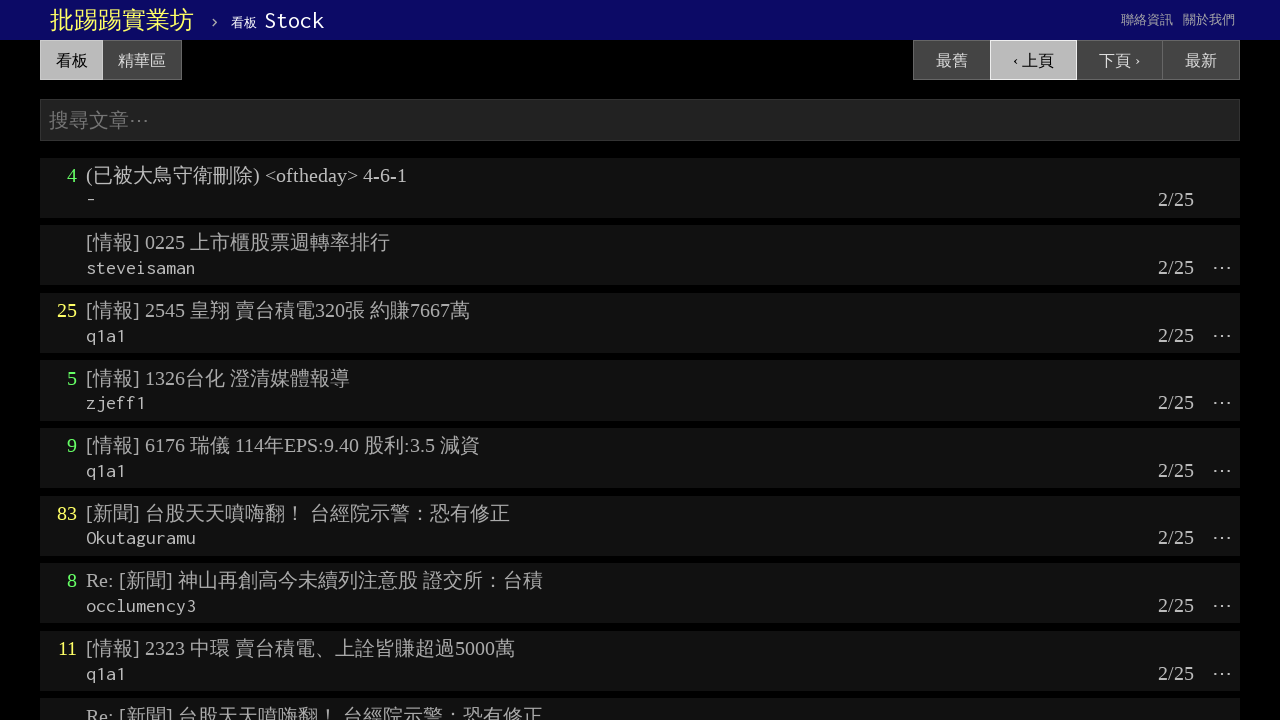

Clicked previous page link at (1033, 60) on a:has-text('‹ 上頁')
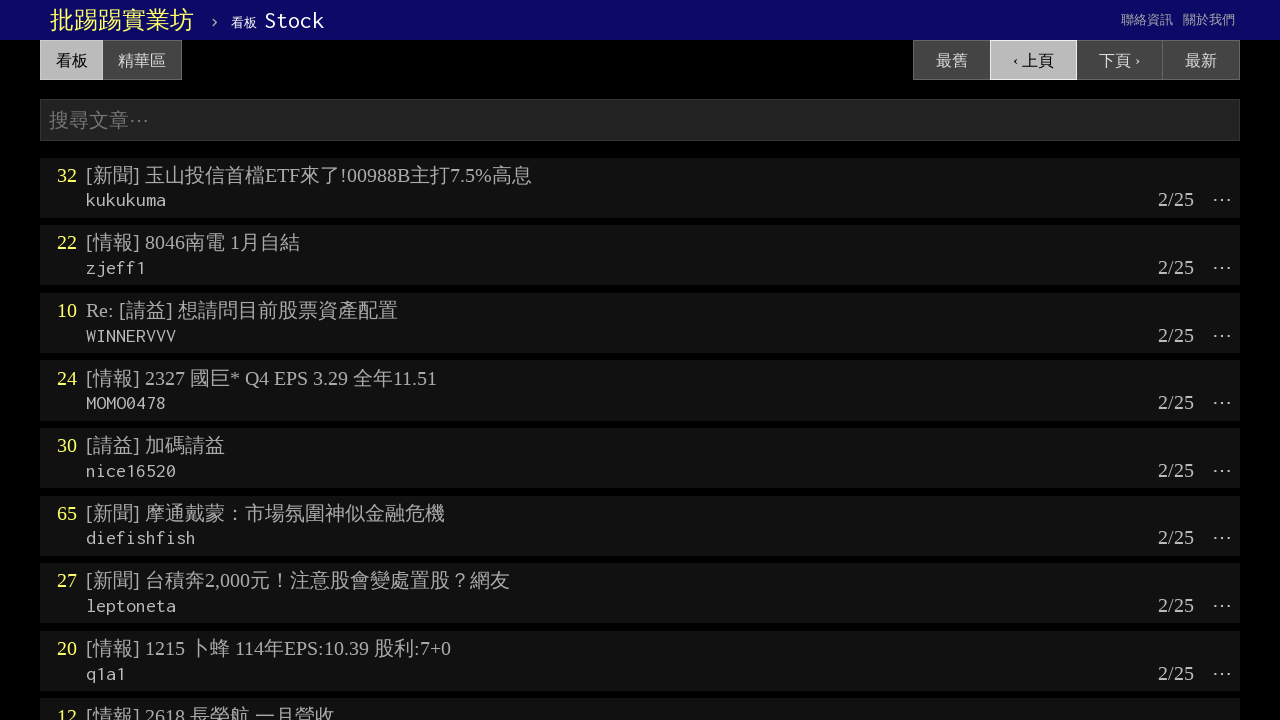

Waited for page transition to complete
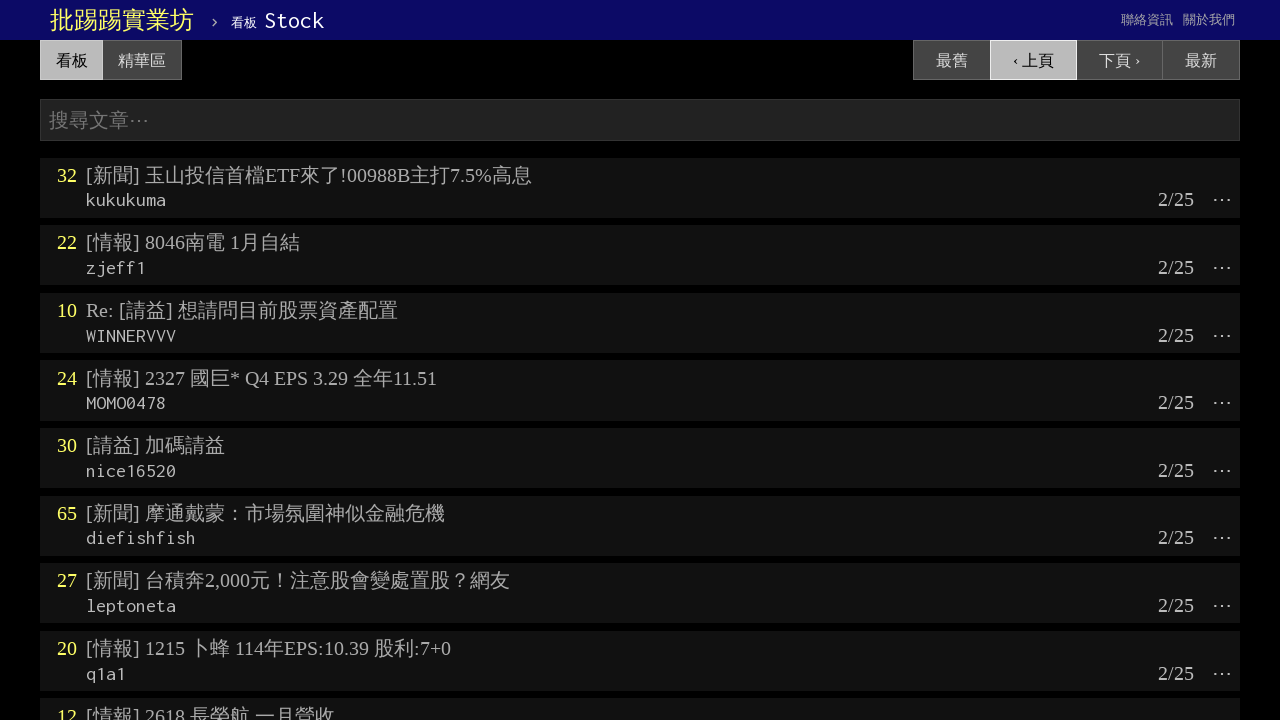

Waited for page titles to load
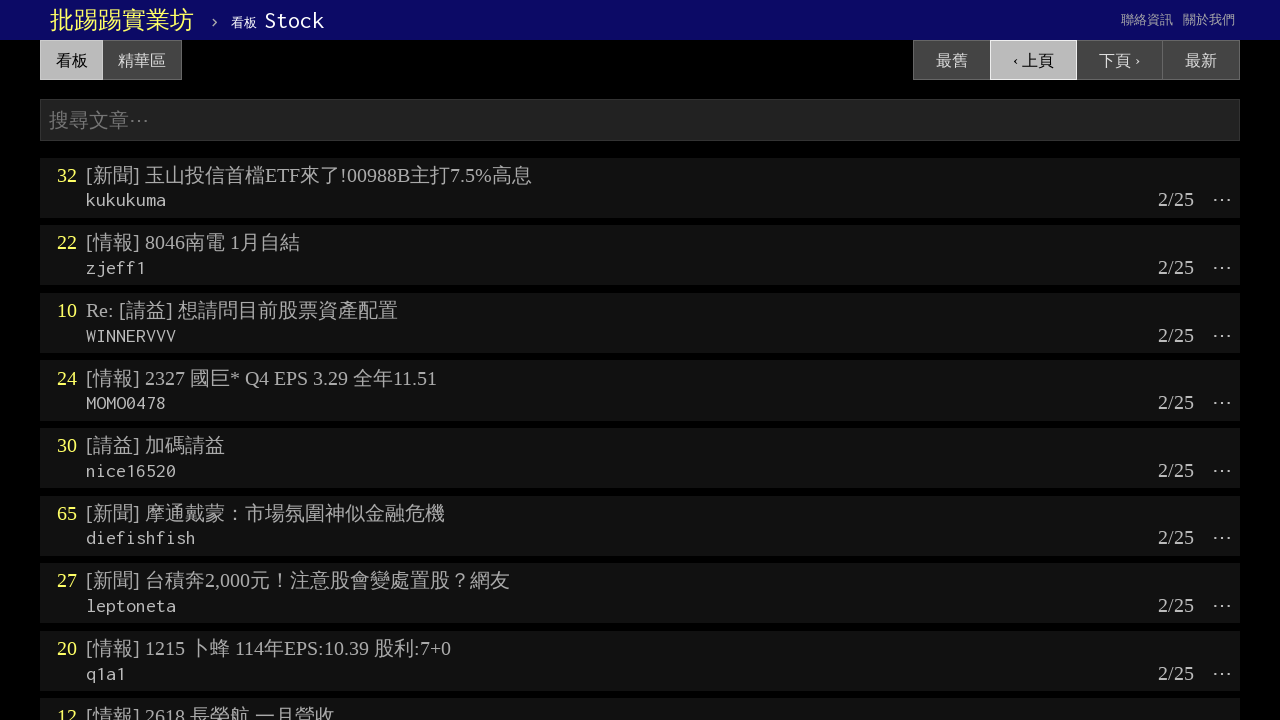

Clicked previous page link at (1033, 60) on a:has-text('‹ 上頁')
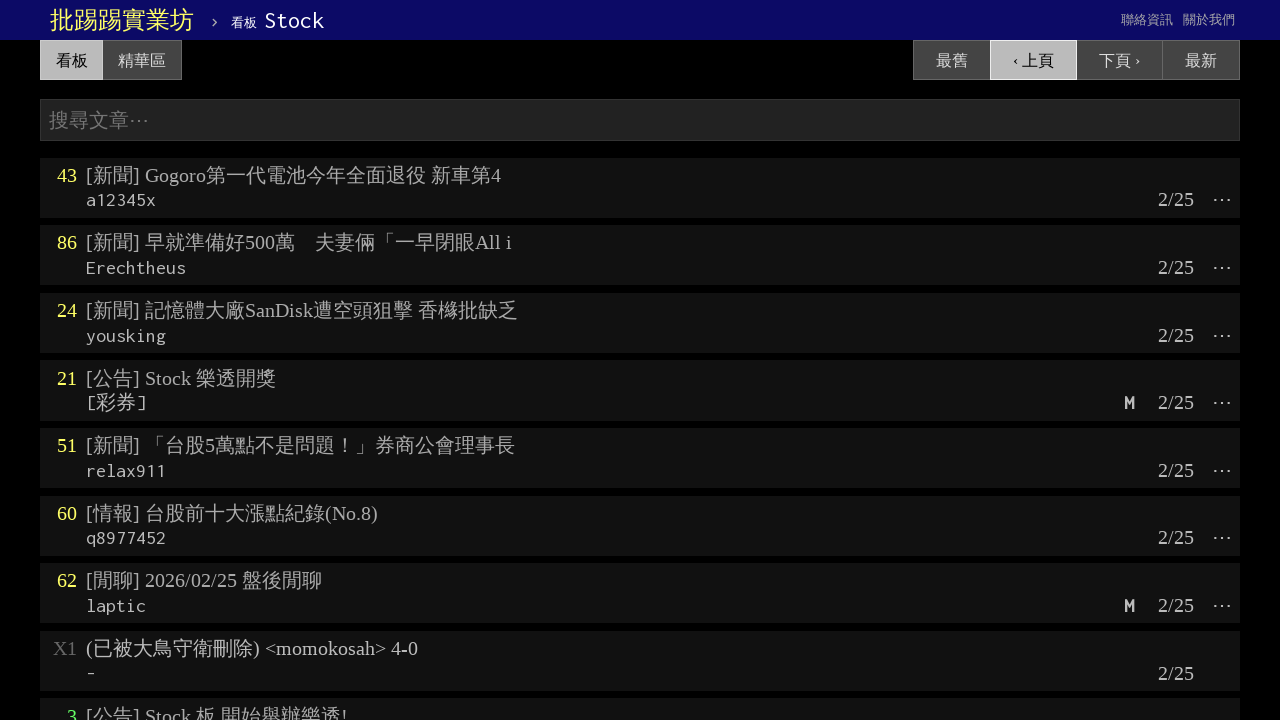

Waited for page transition to complete
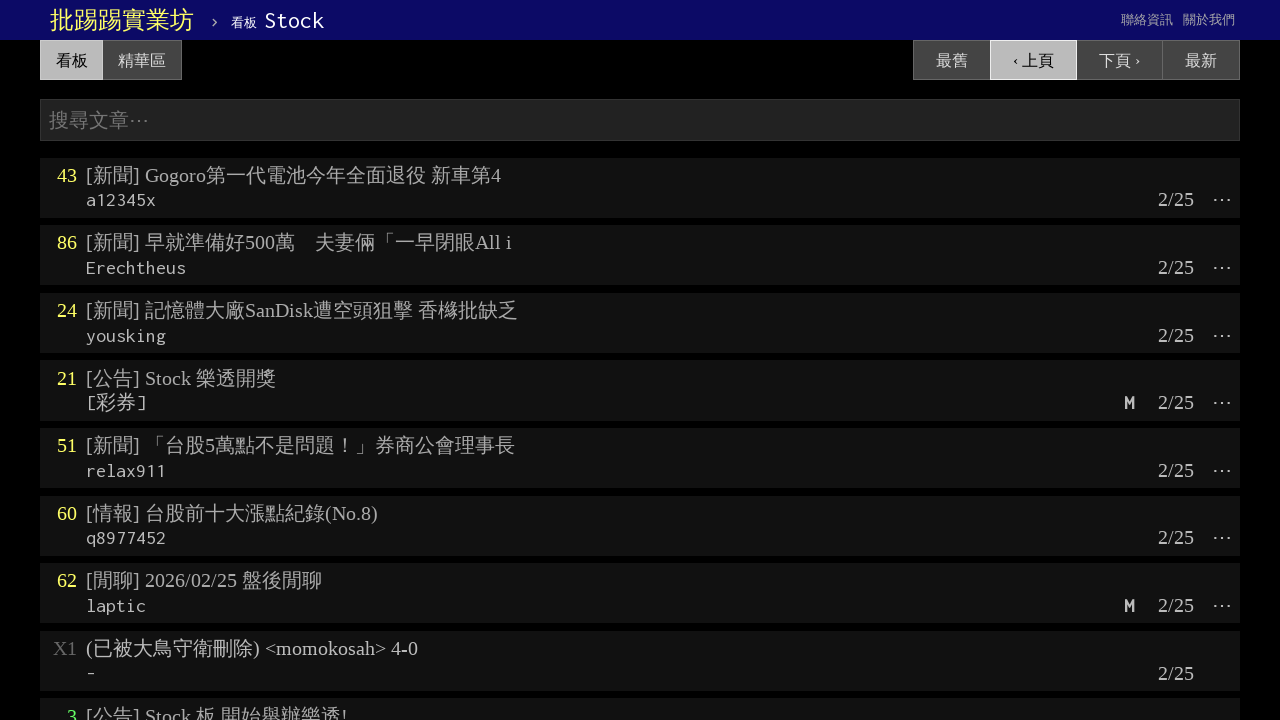

Waited for page titles to load
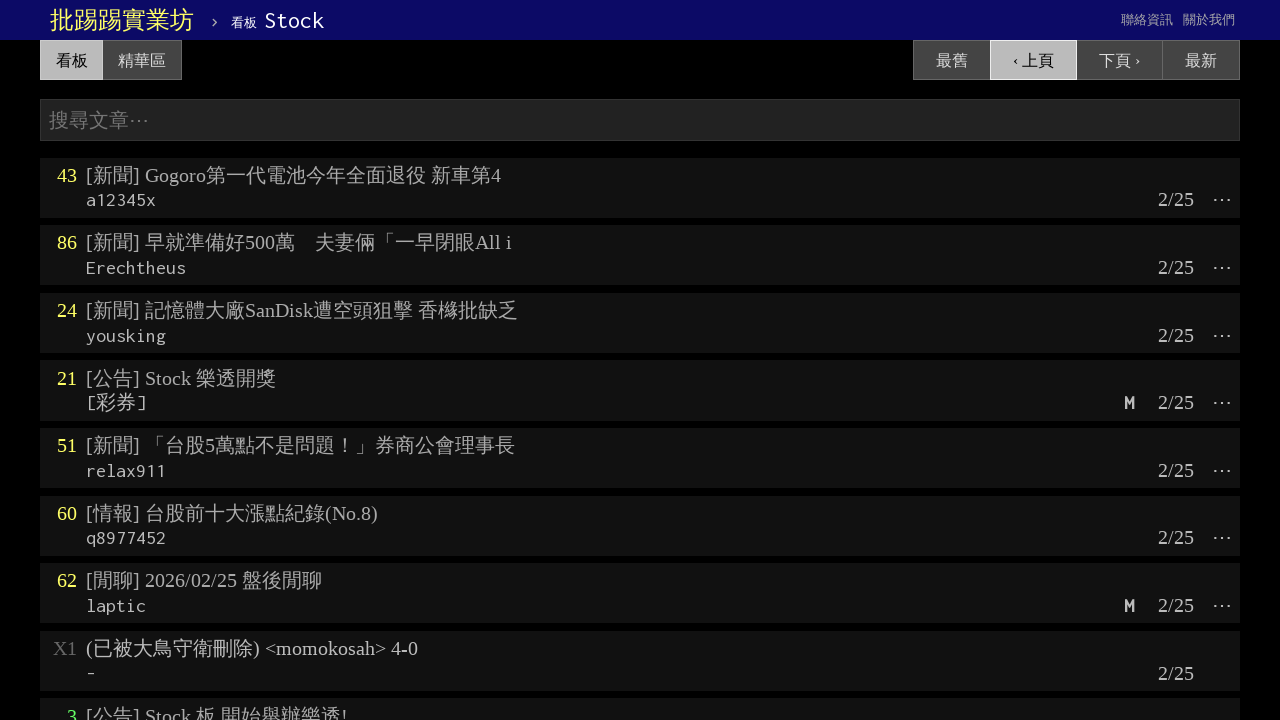

Clicked previous page link at (1033, 60) on a:has-text('‹ 上頁')
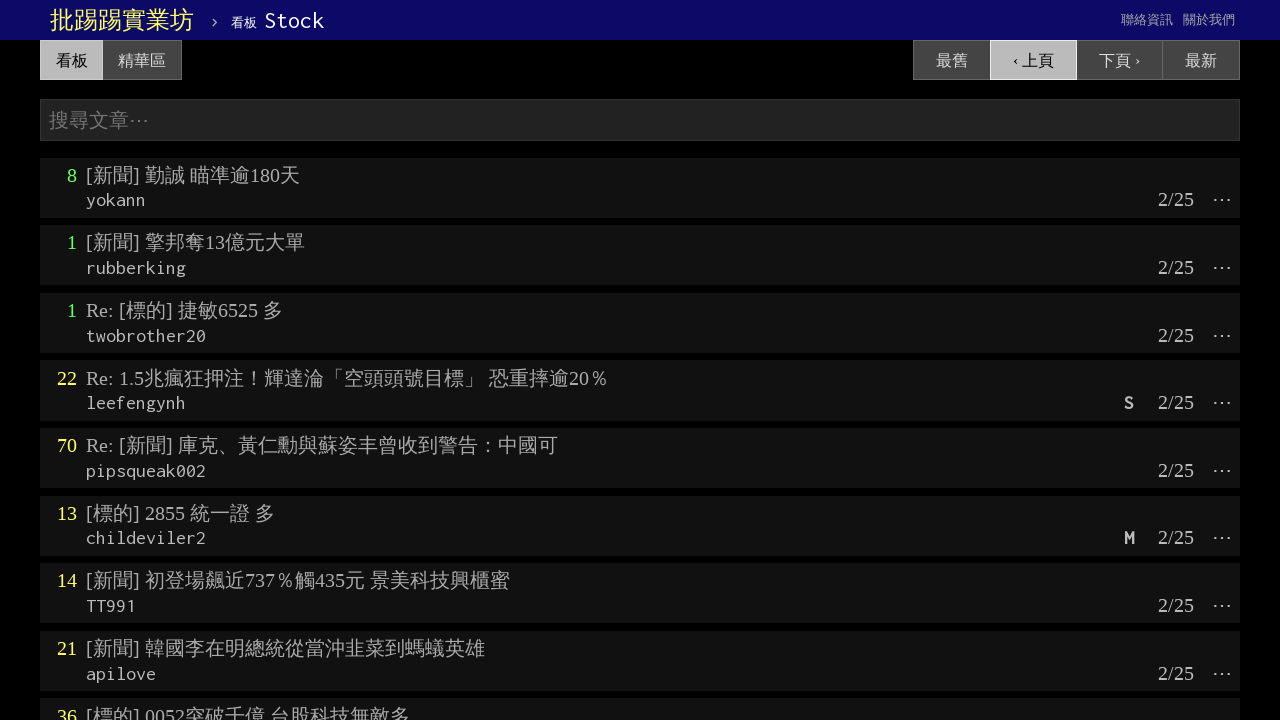

Waited for page transition to complete
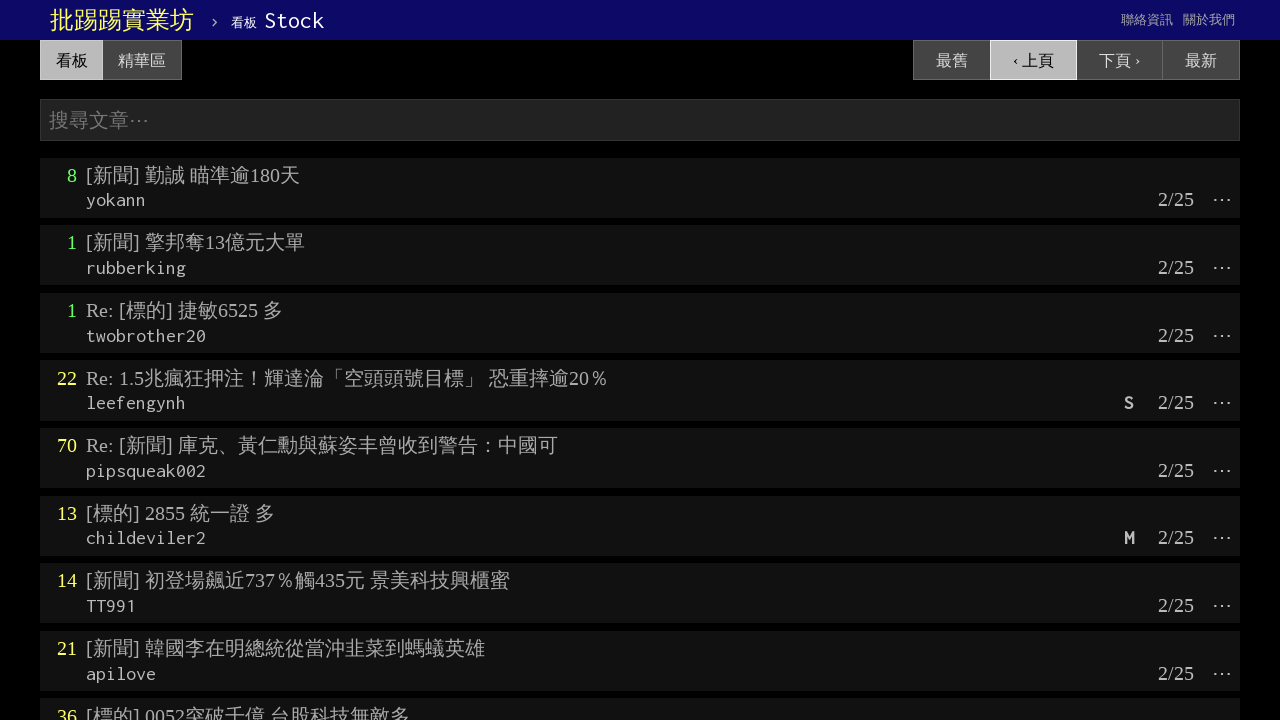

Waited for page titles to load
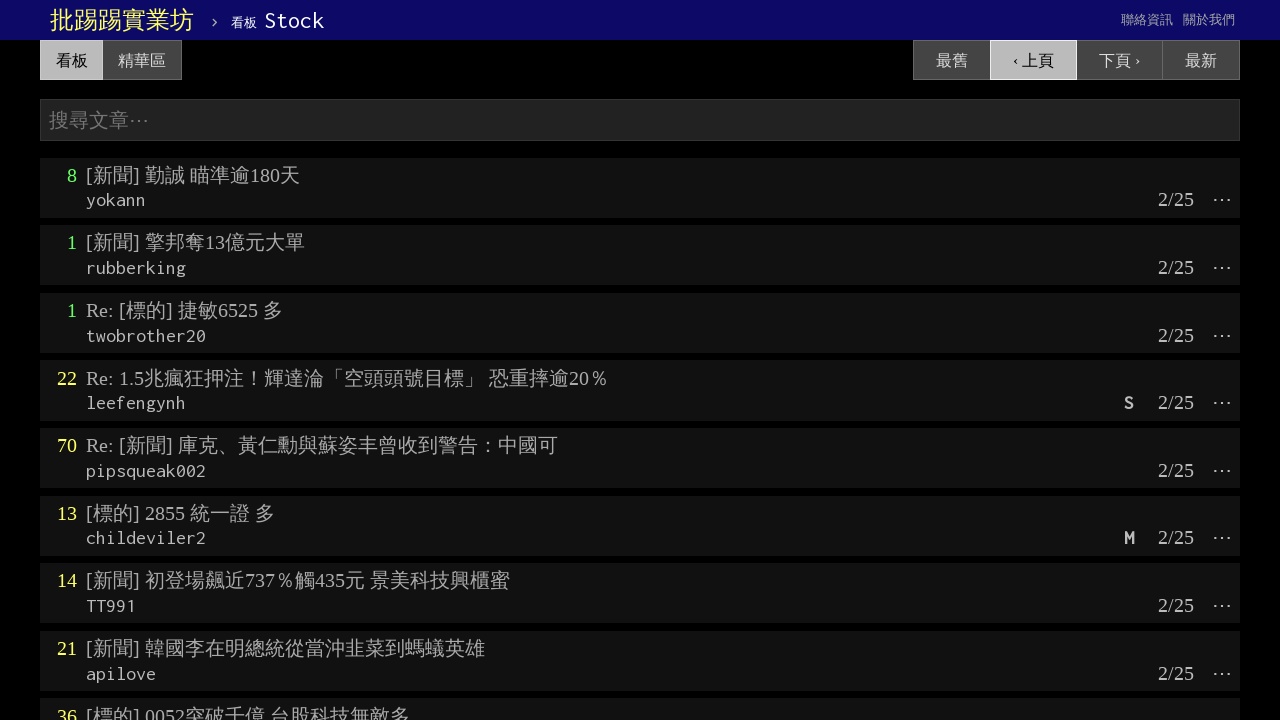

Clicked previous page link at (1033, 60) on a:has-text('‹ 上頁')
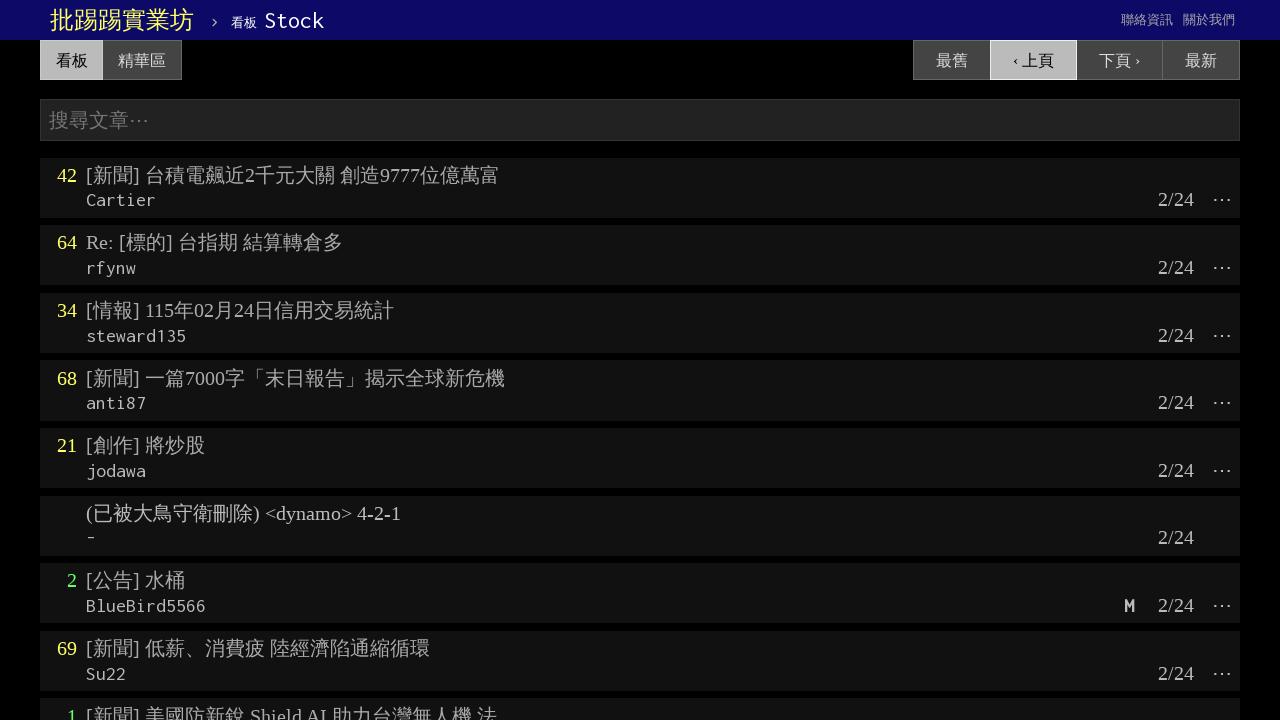

Waited for page transition to complete
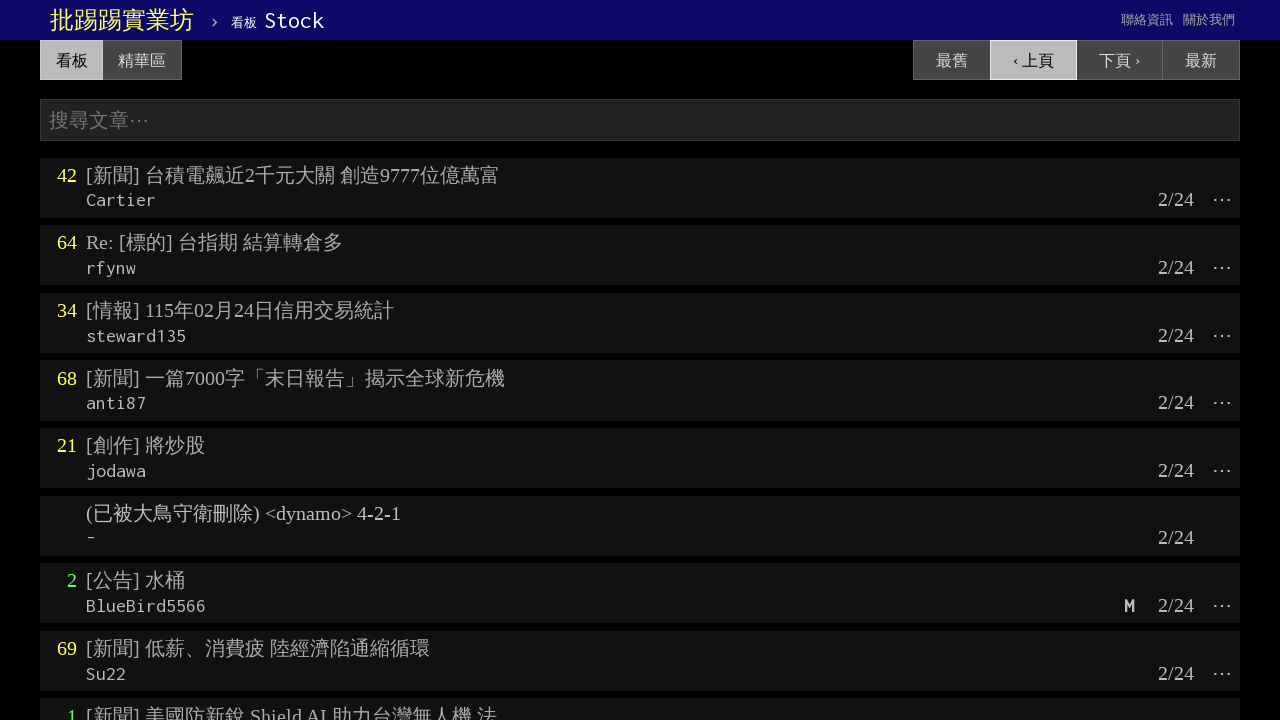

Waited for page titles to load
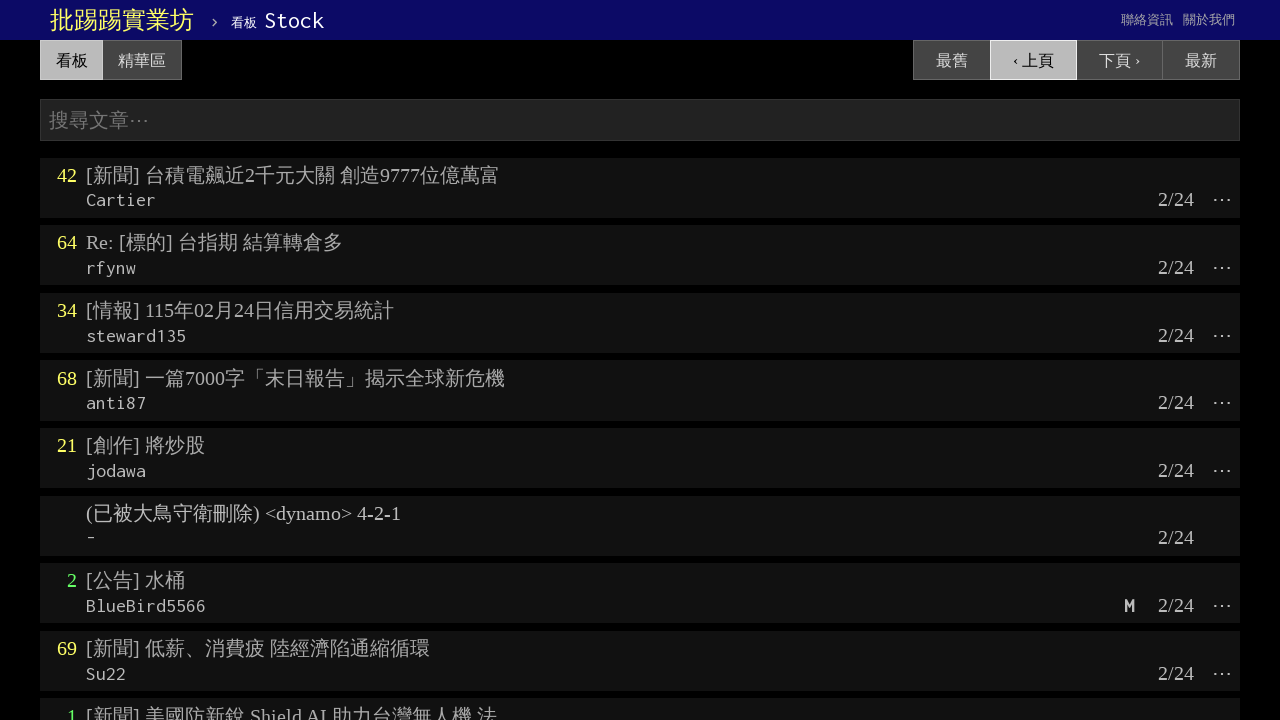

Clicked previous page link at (1033, 60) on a:has-text('‹ 上頁')
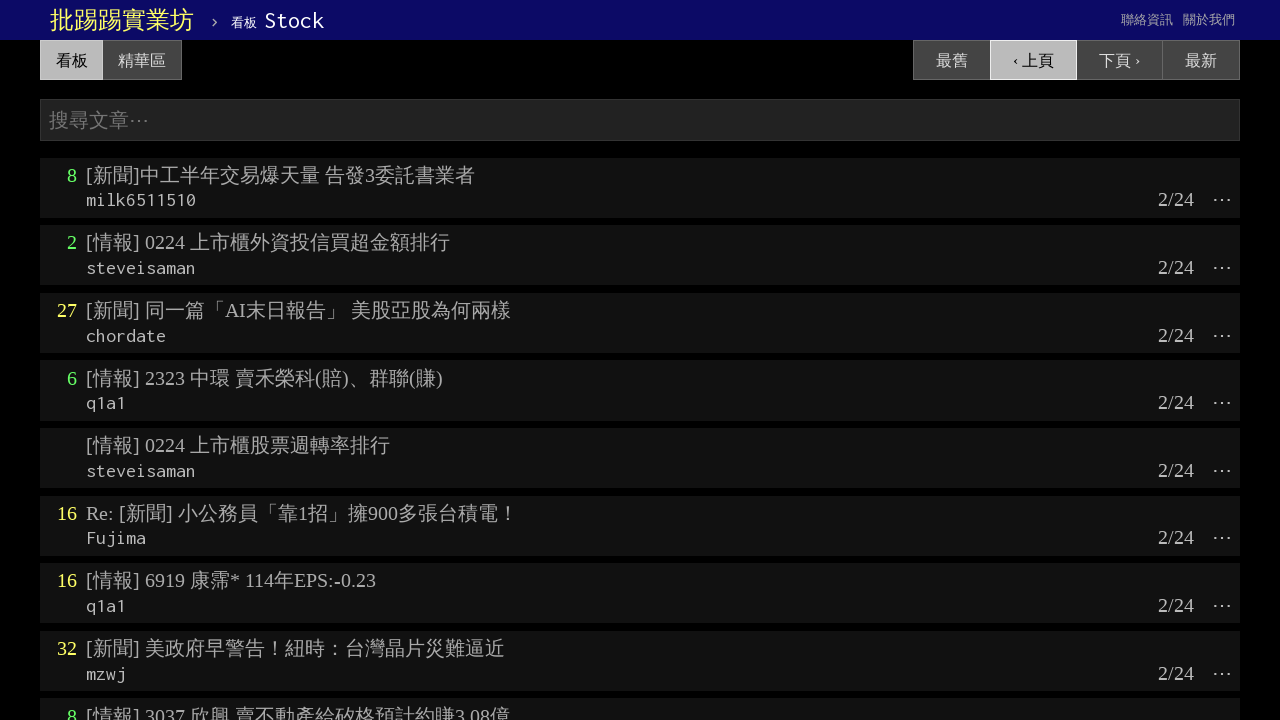

Waited for page transition to complete
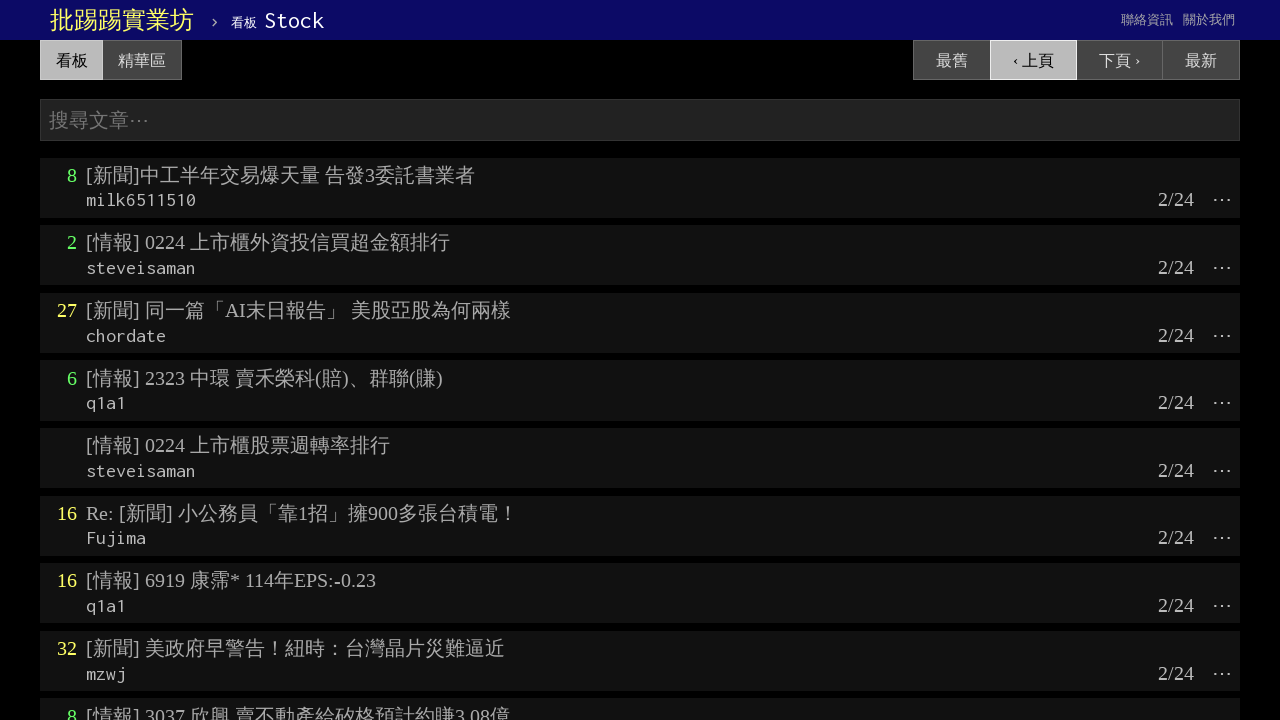

Waited for page titles to load
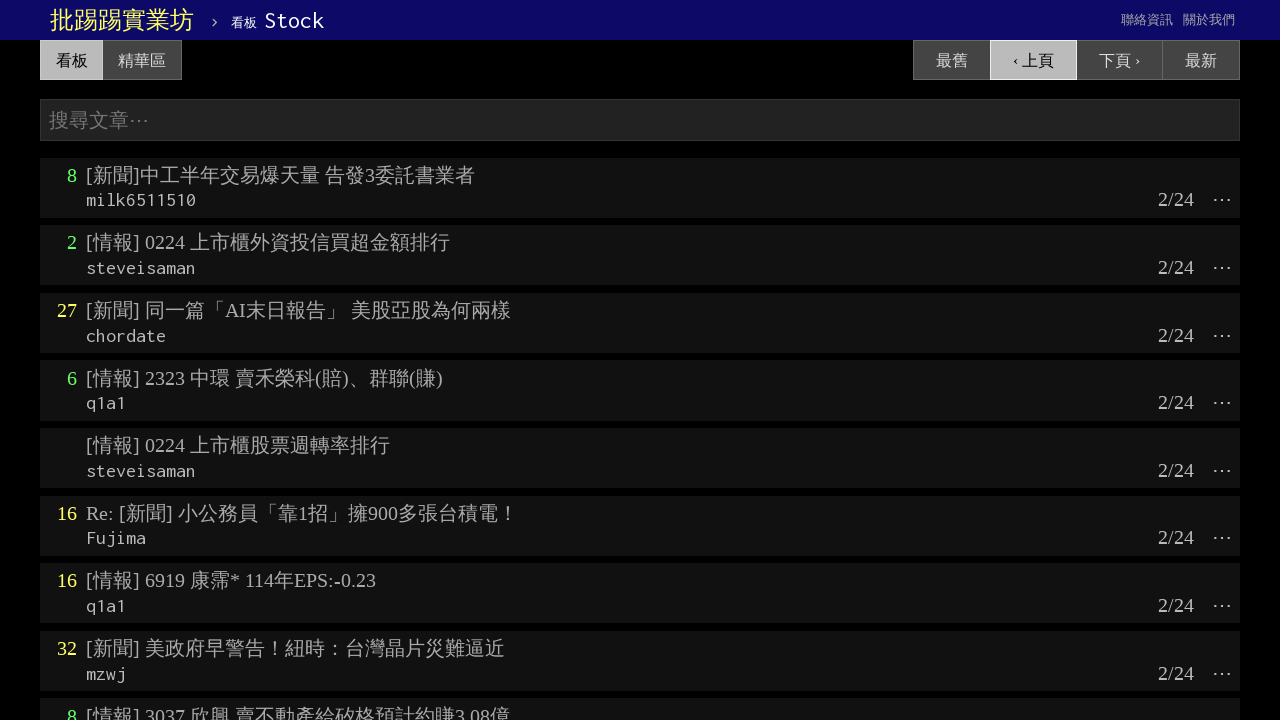

Clicked previous page link at (1033, 60) on a:has-text('‹ 上頁')
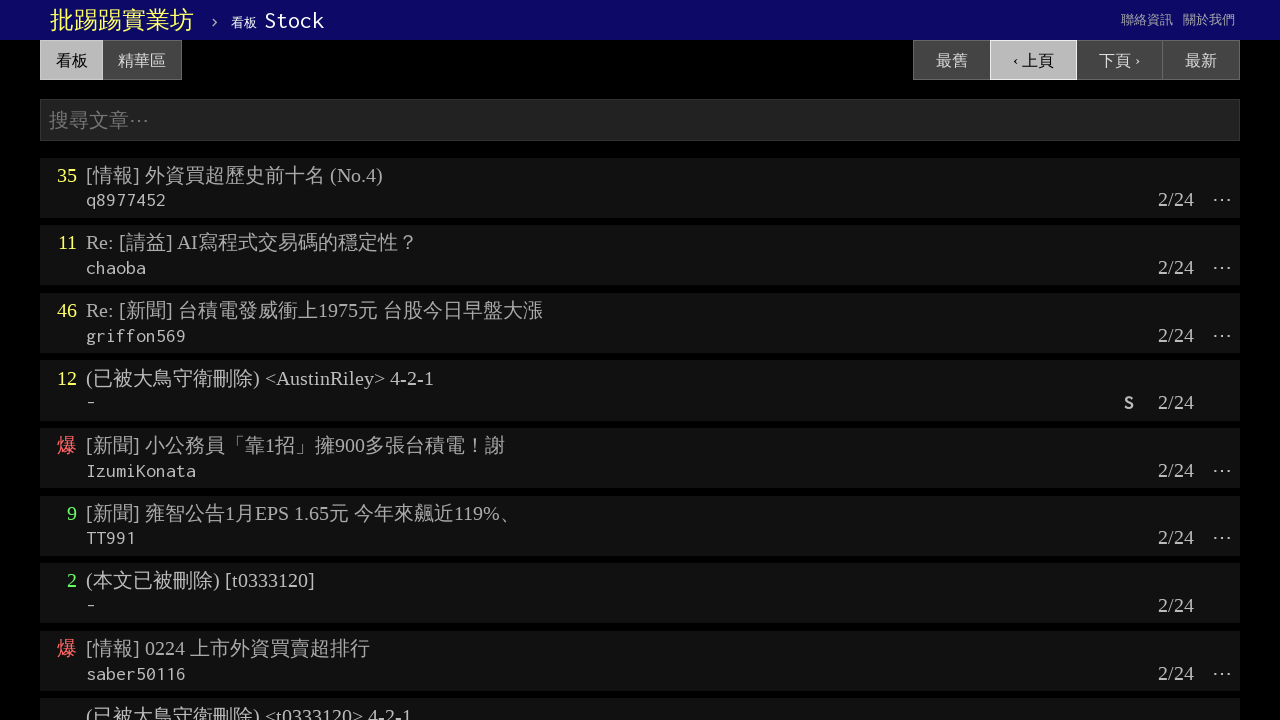

Waited for page transition to complete
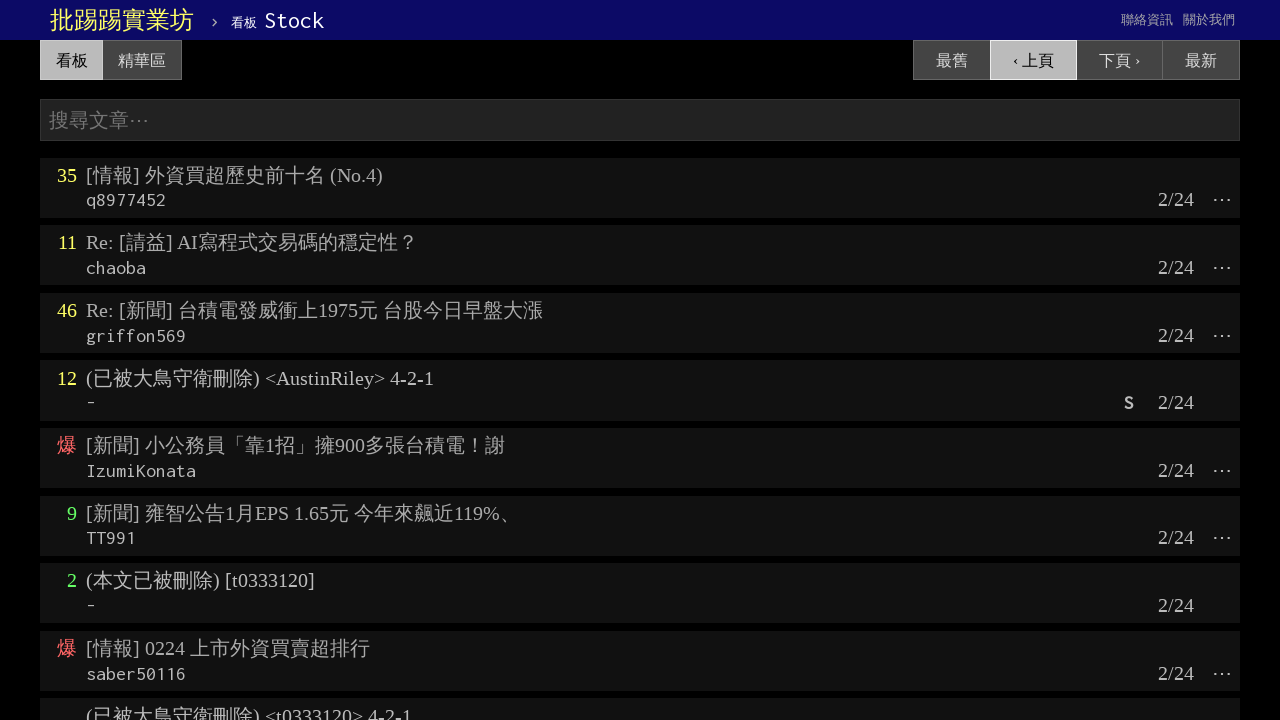

Waited for page titles to load
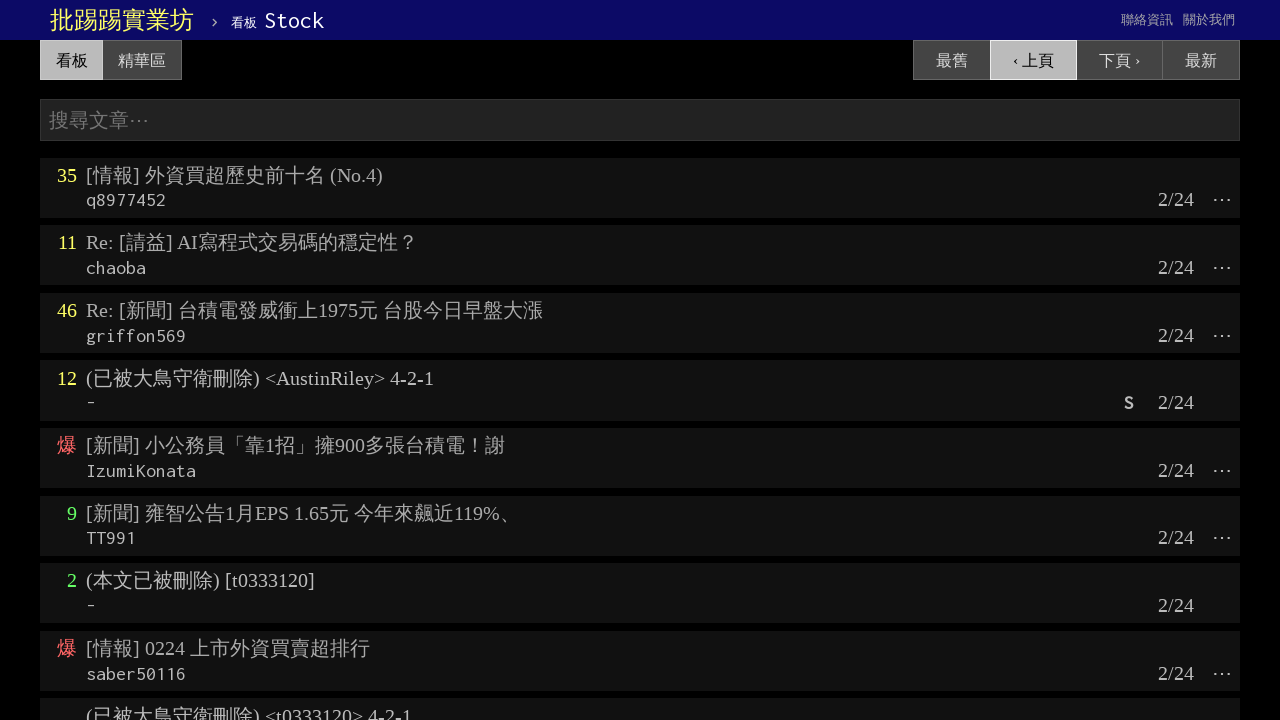

Clicked previous page link at (1033, 60) on a:has-text('‹ 上頁')
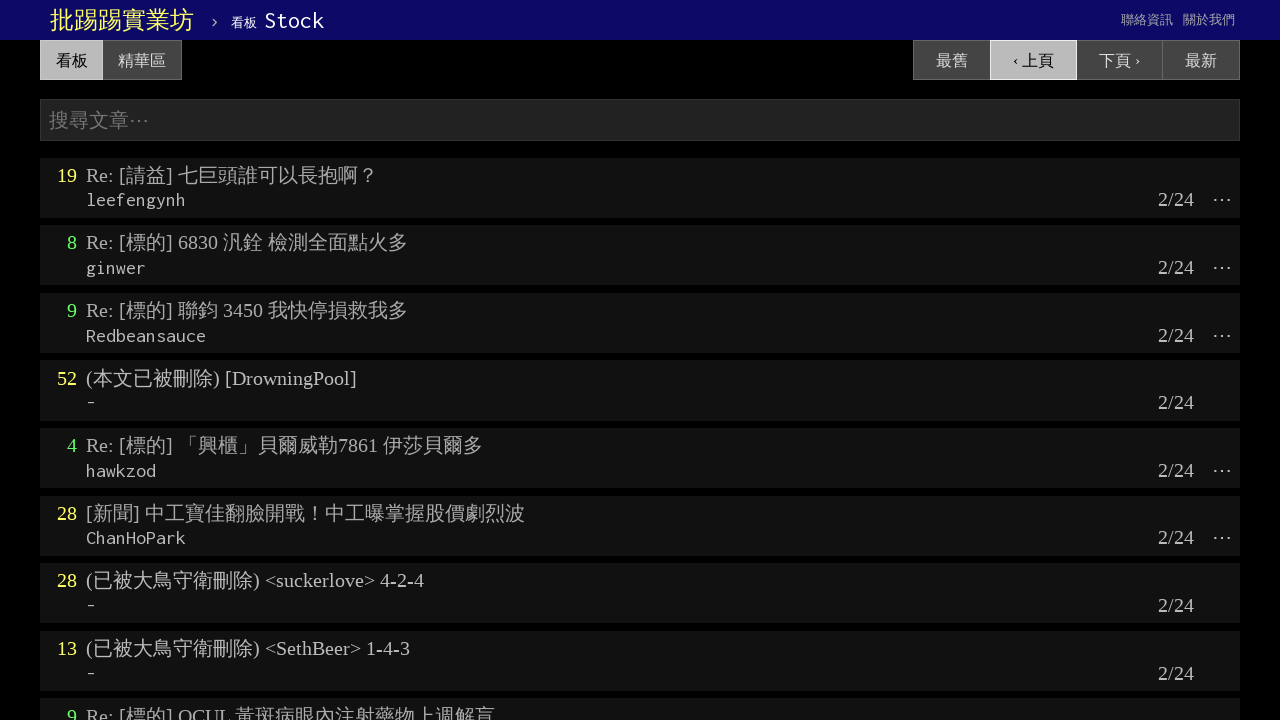

Waited for page transition to complete
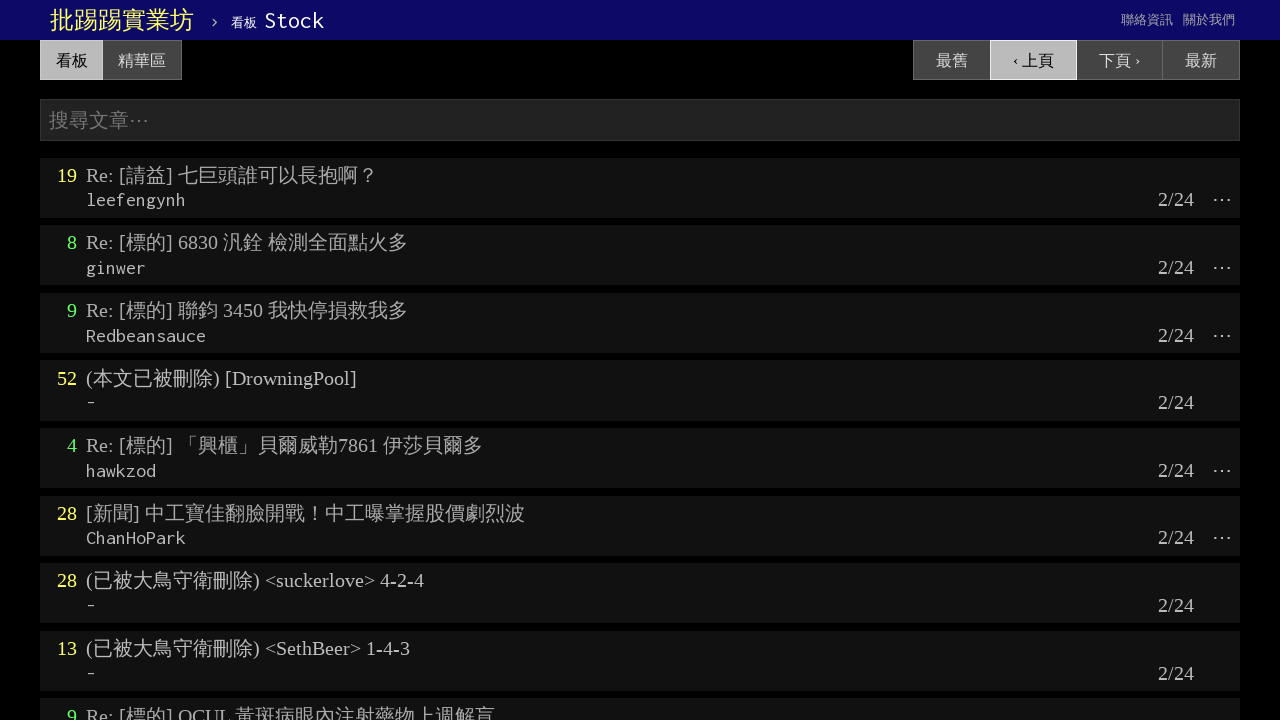

Waited for page titles to load
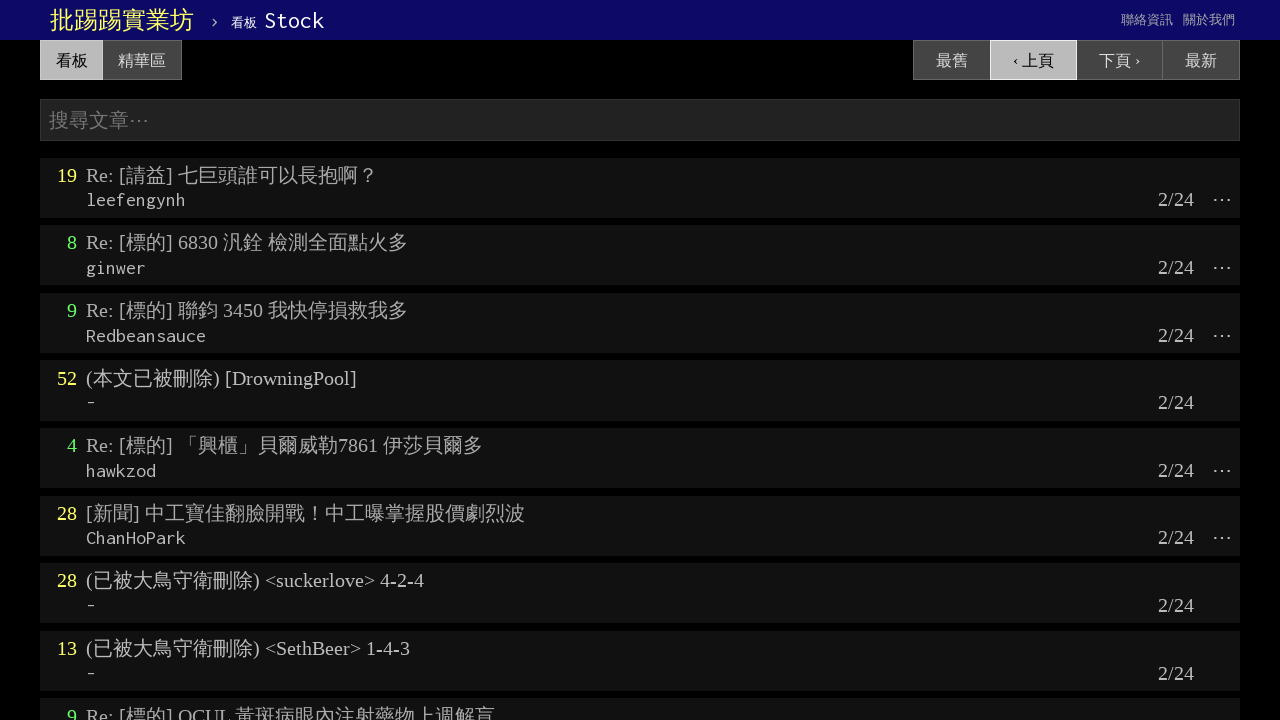

Clicked previous page link at (1033, 60) on a:has-text('‹ 上頁')
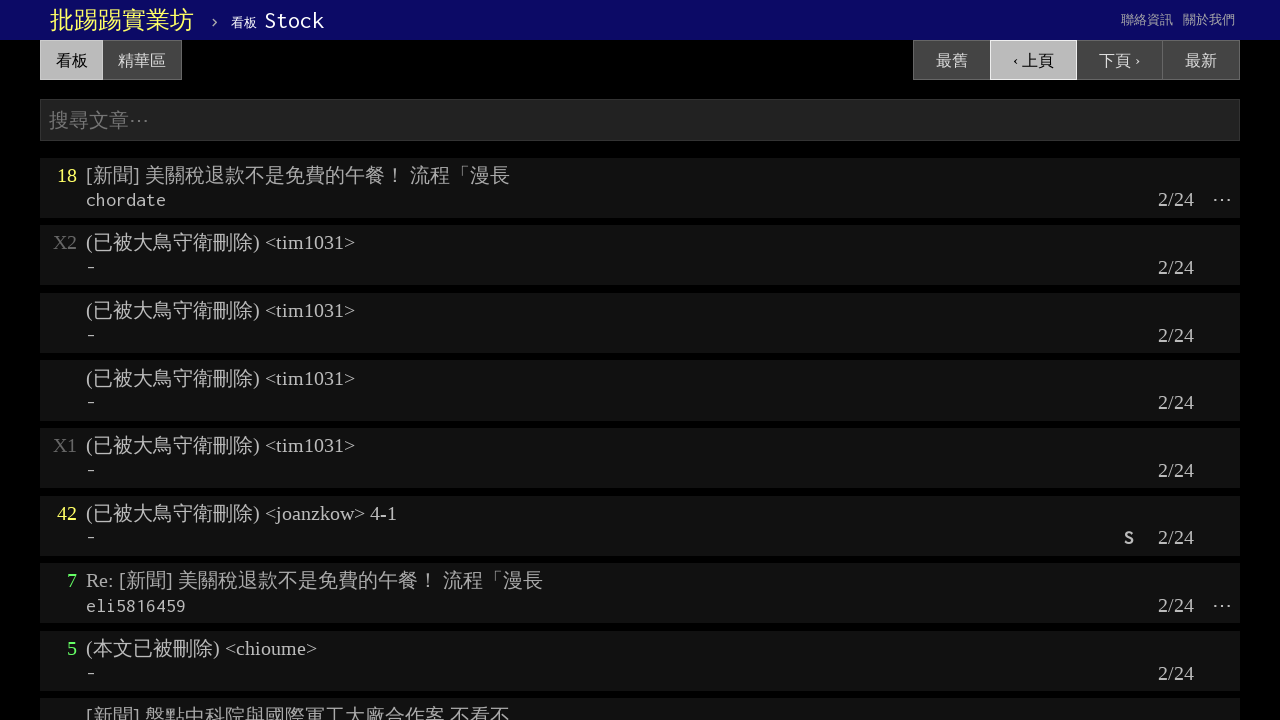

Waited for page transition to complete
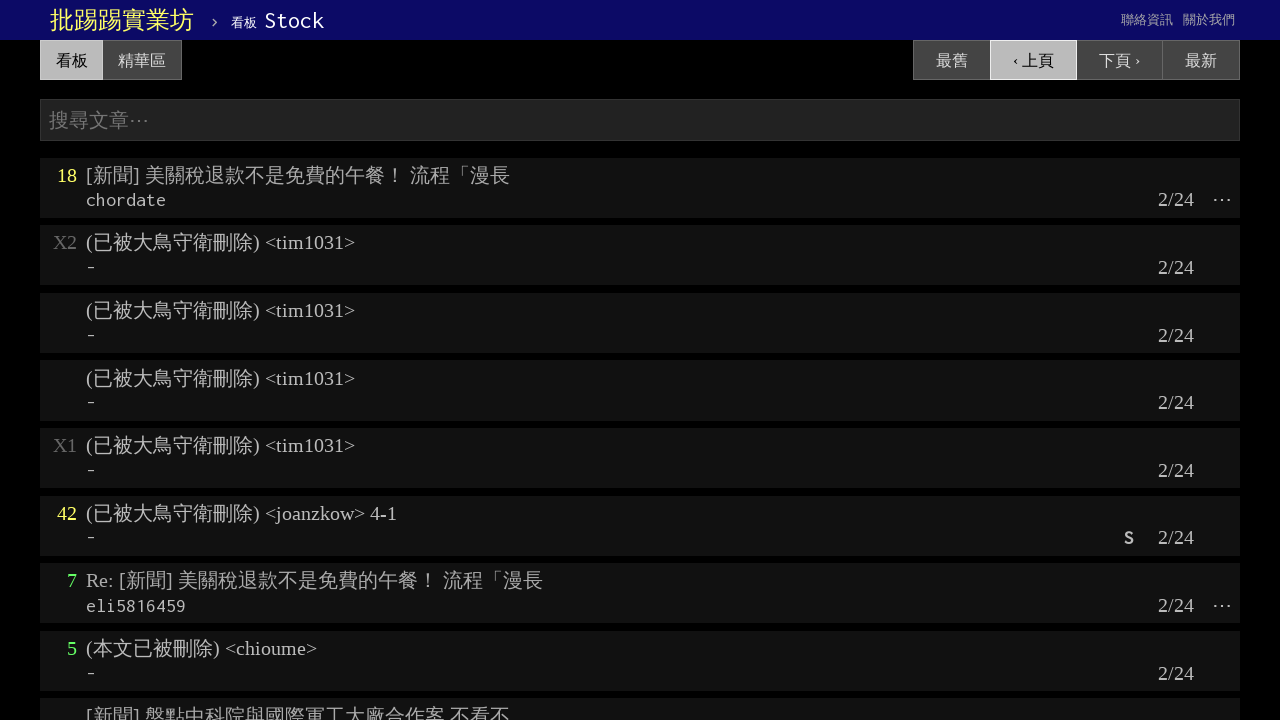

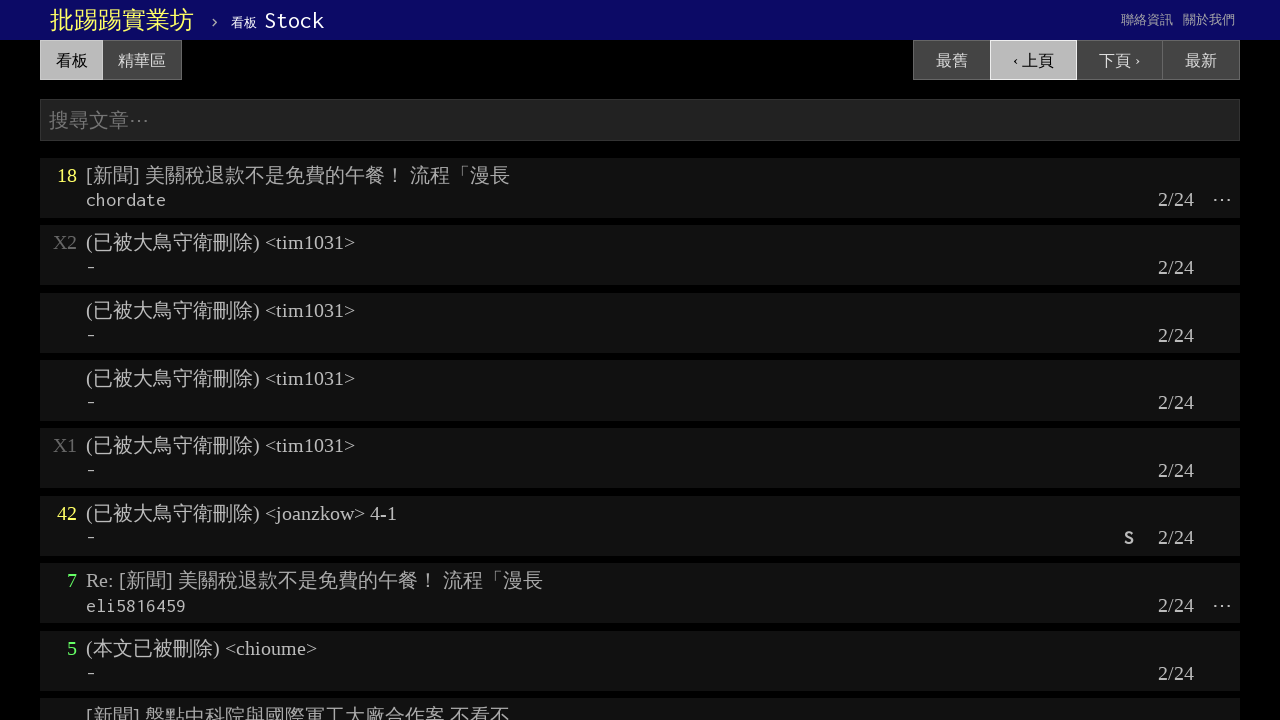